Creates a new task in a CRUD application by filling in the task name and content fields, then clicking the add button to submit the form.

Starting URL: https://ewcia100.github.io/

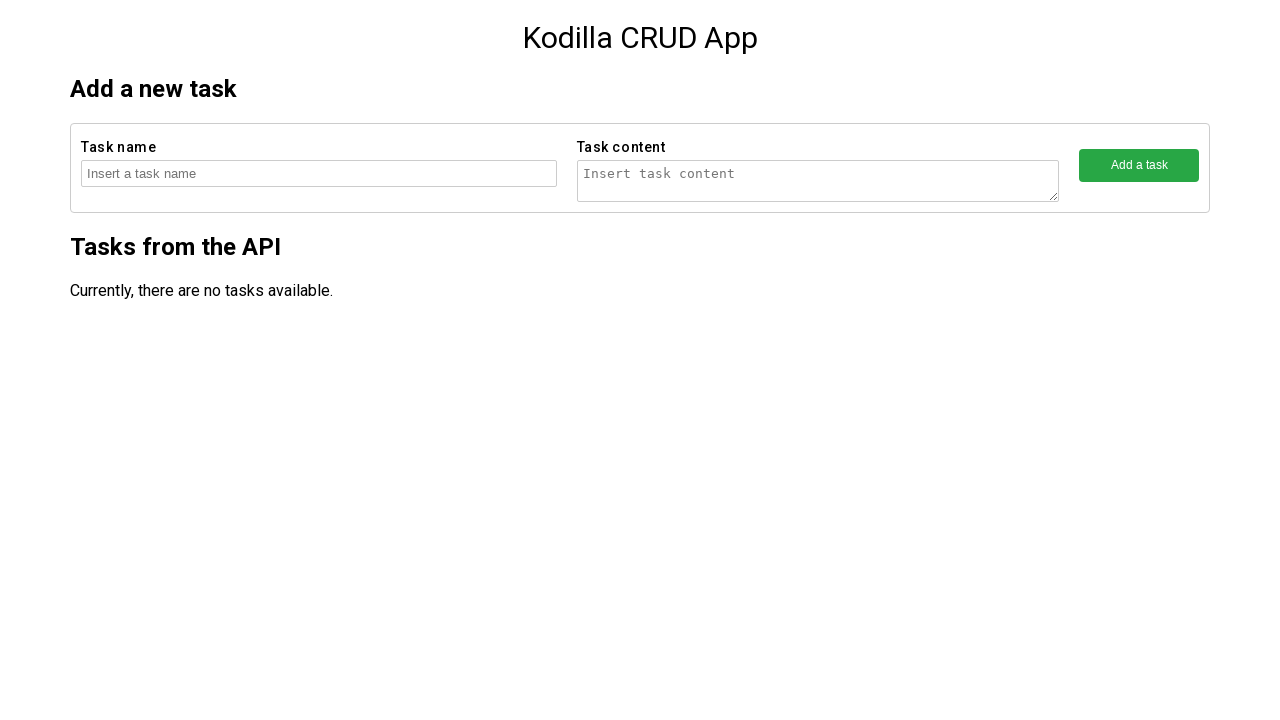

Filled task name field with 'Task number 8451' on //form[contains(@action, 'createTask')]/fieldset[1]/input
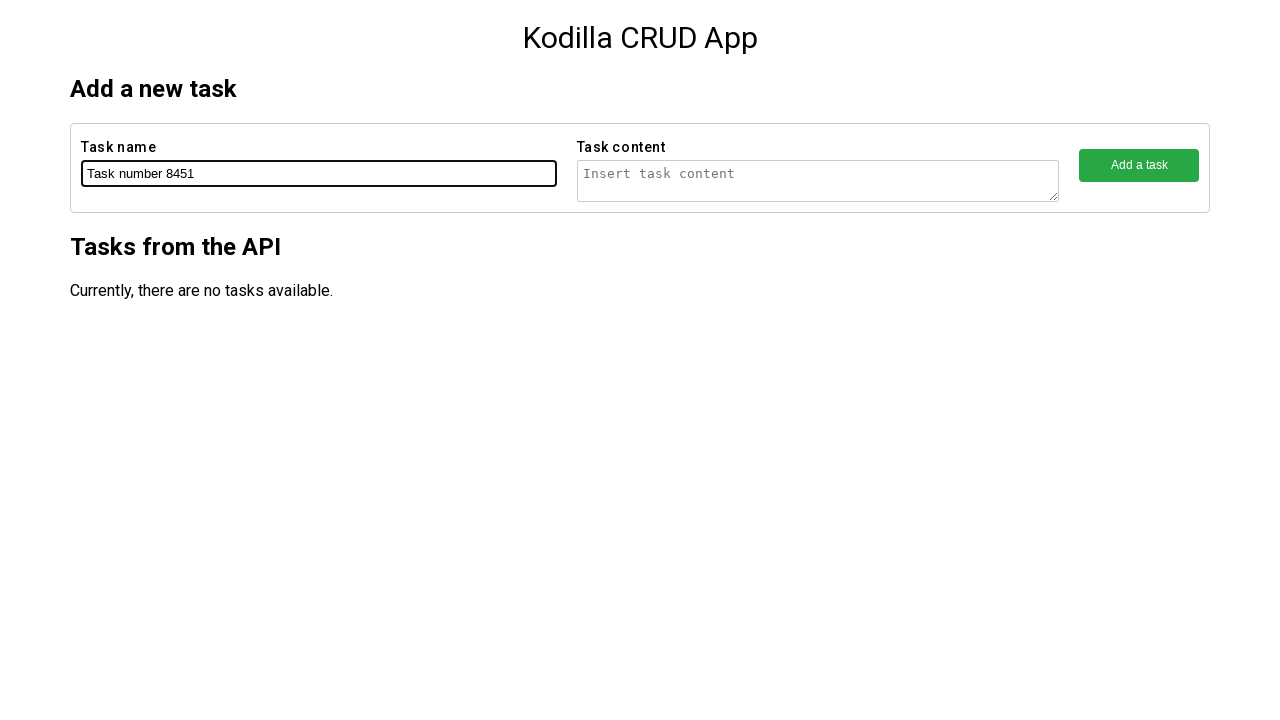

Filled task content field with 'Task number 8451 content' on //form[contains(@action, 'createTask')]/fieldset[2]/textarea
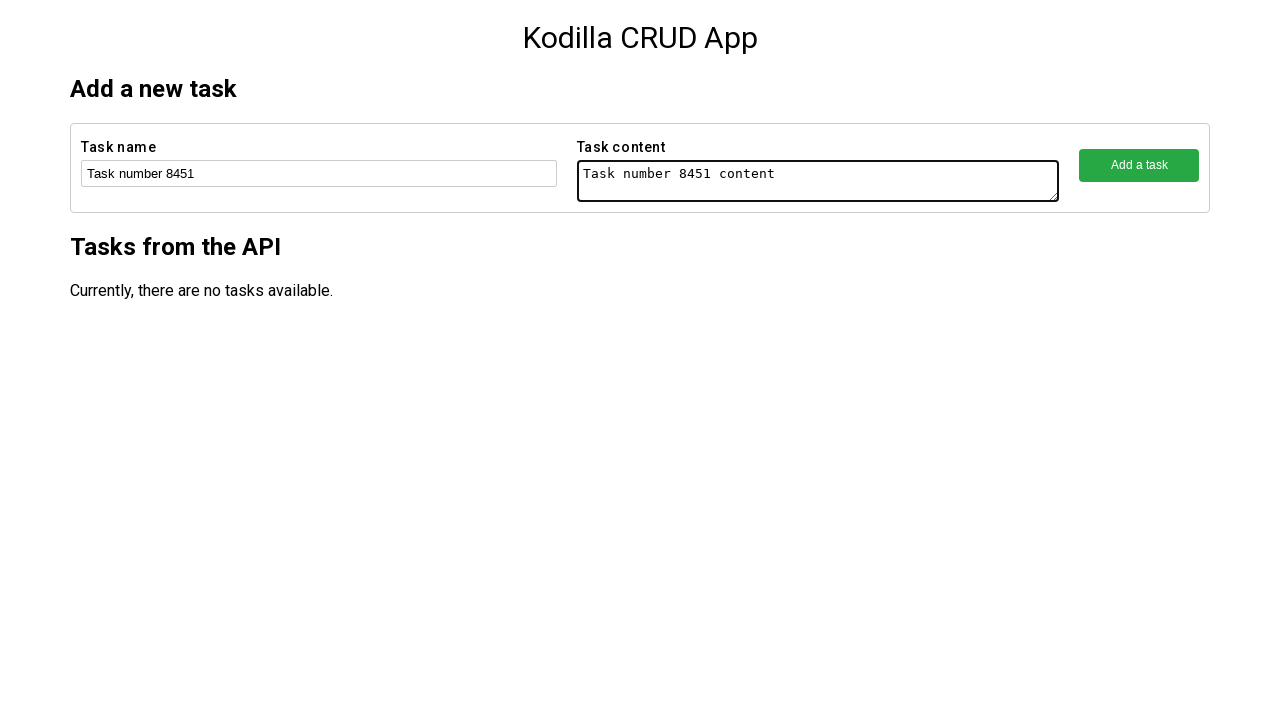

Clicked add button to submit the form at (1139, 165) on xpath=//form[contains(@action, 'createTask')]/fieldset[3]/button
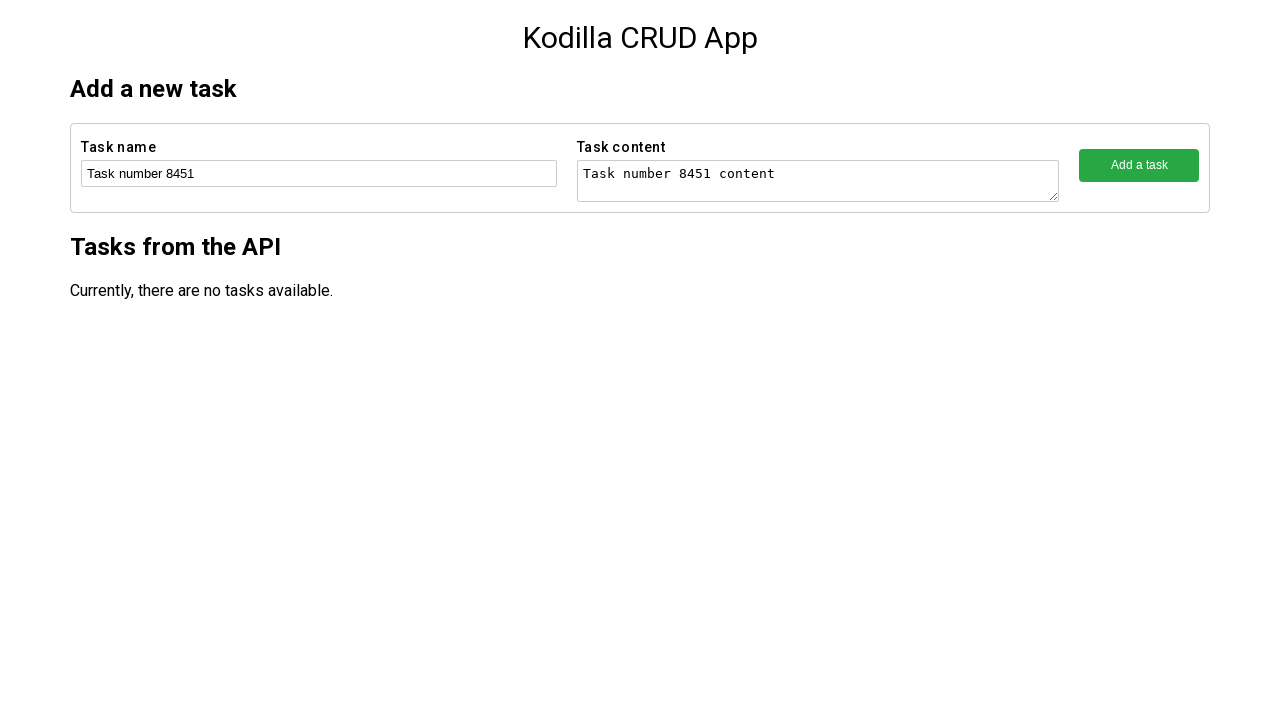

Waited 2 seconds for task creation to complete
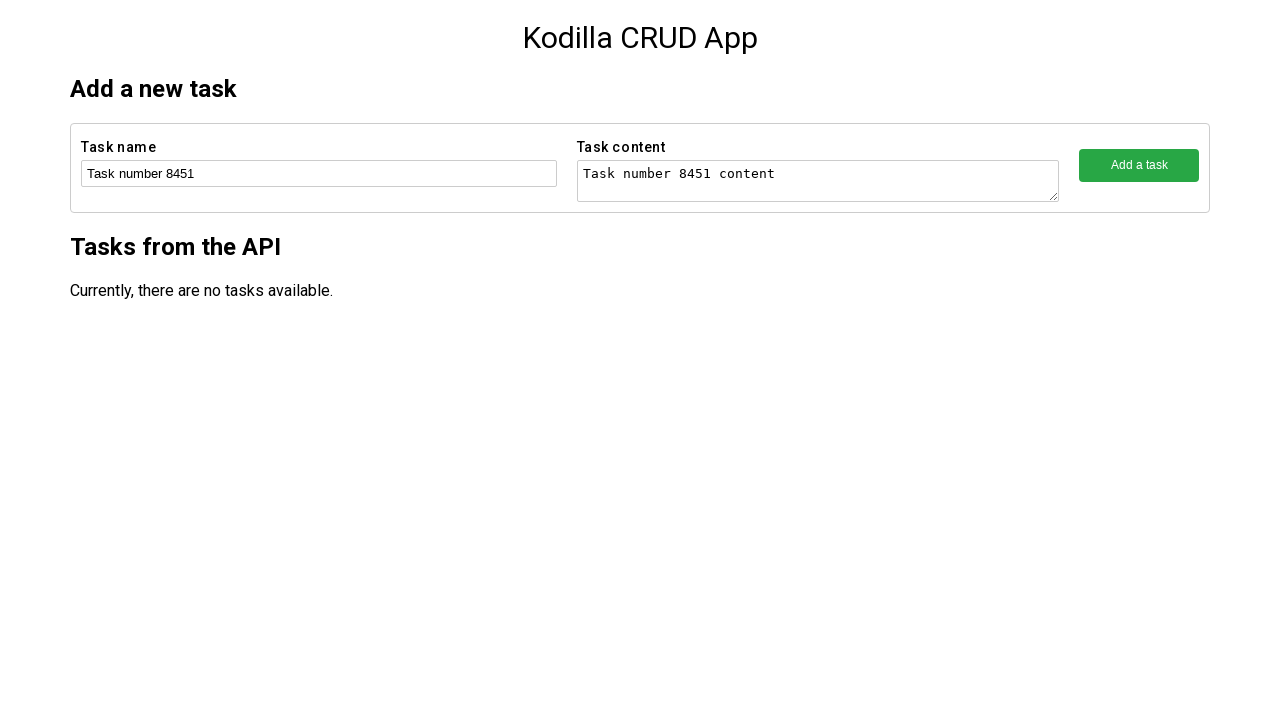

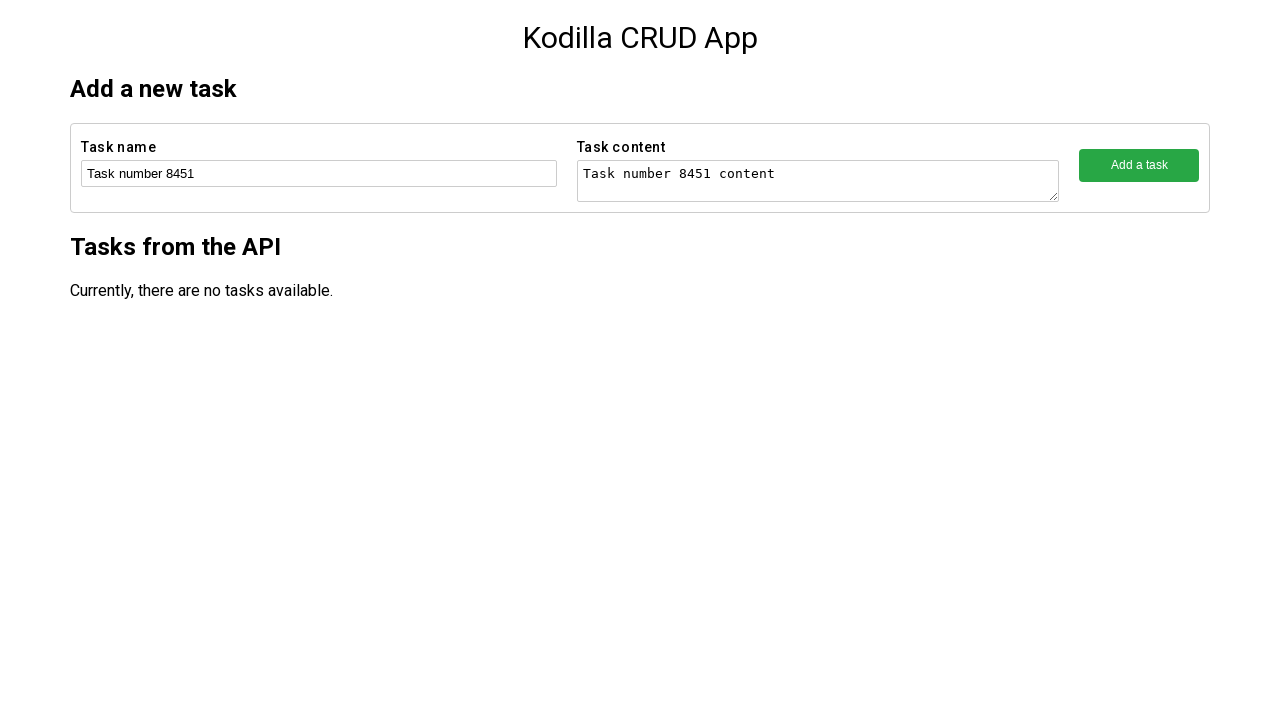